Tests adding an iPhone 12 product to the shopping cart on a demo e-commerce site and verifies the item appears in the cart with the correct title.

Starting URL: https://bstackdemo.com/

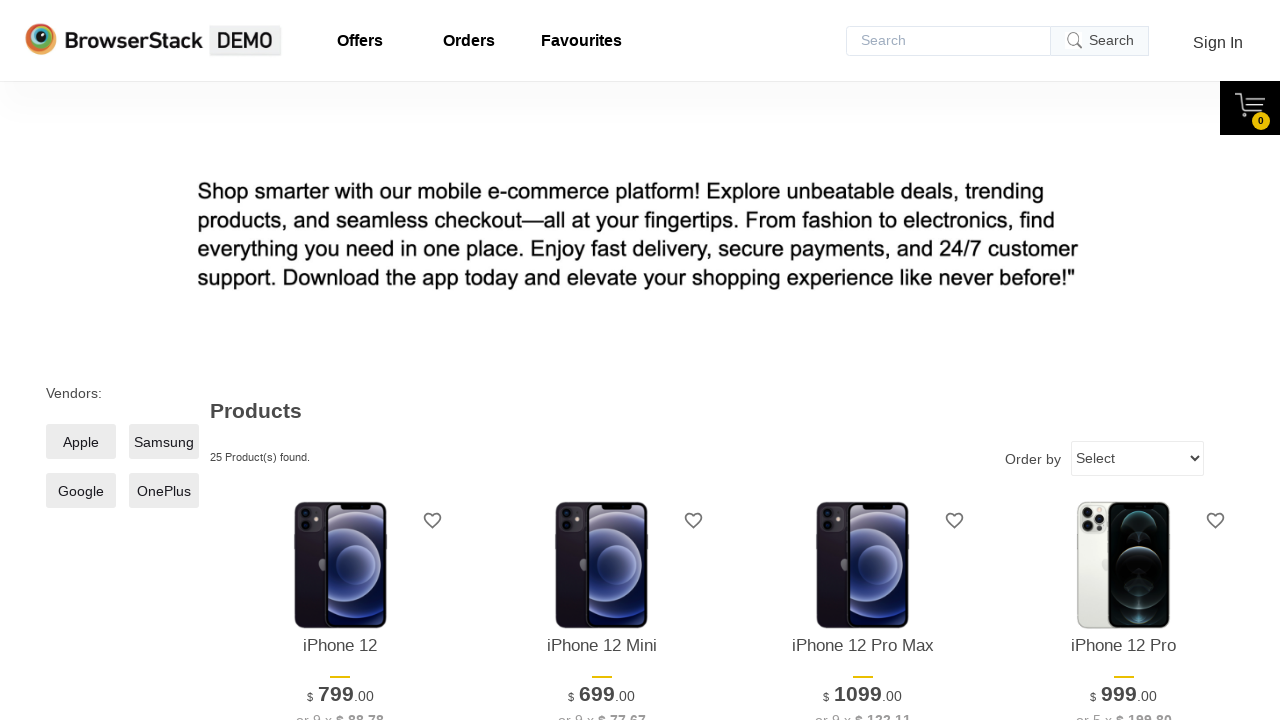

Clicked 'Add to cart' button for iPhone 12 product at (340, 361) on #\31 > .shelf-item__buy-btn
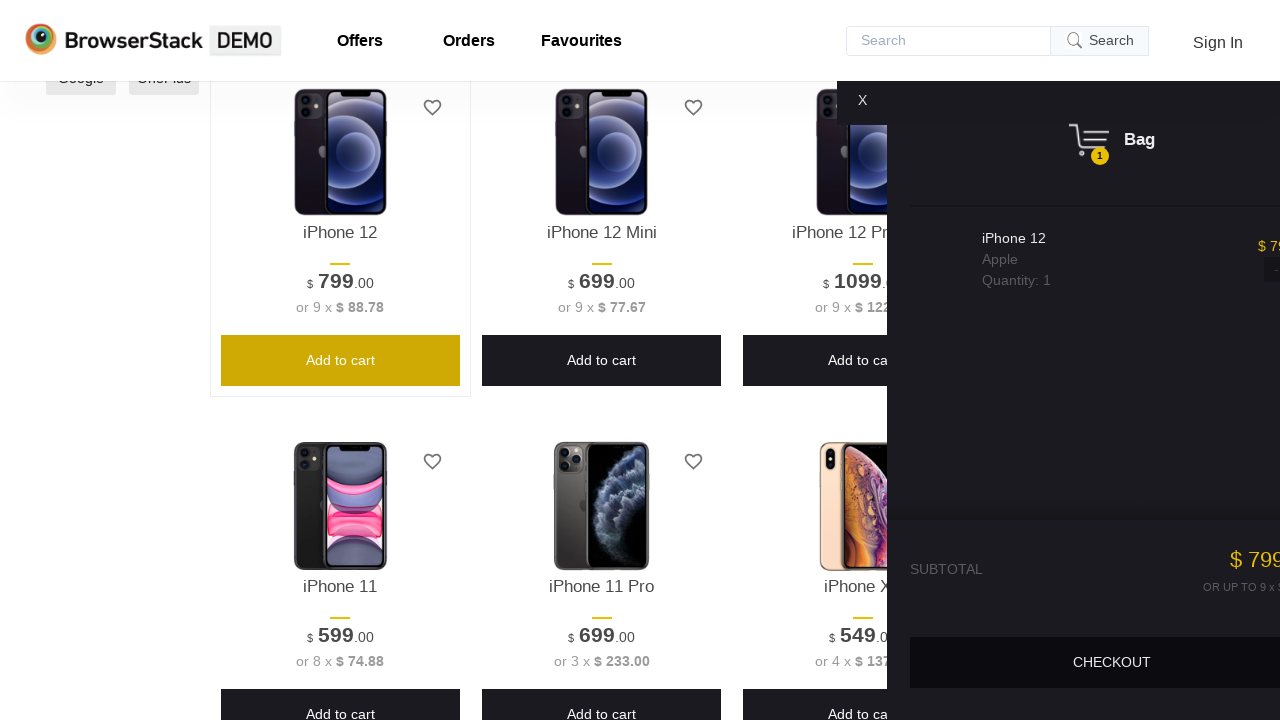

Cart opened and product title element is visible
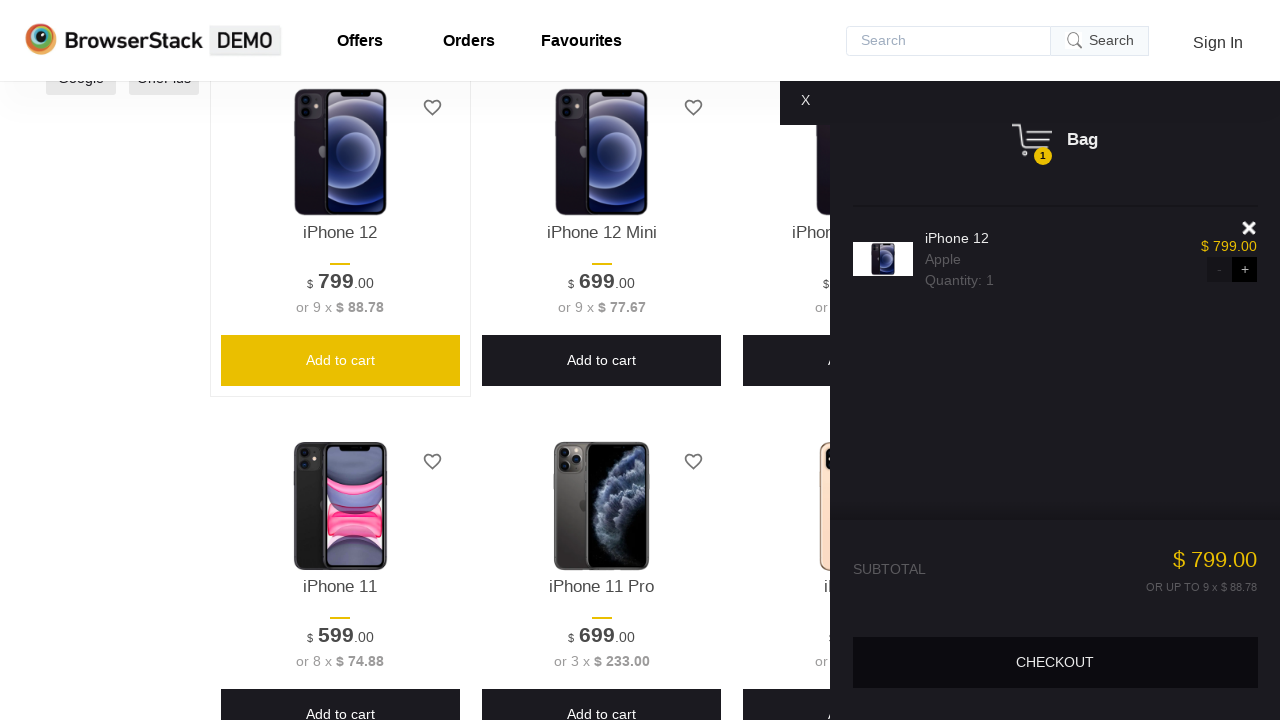

Retrieved cart item title: 'iPhone 12'
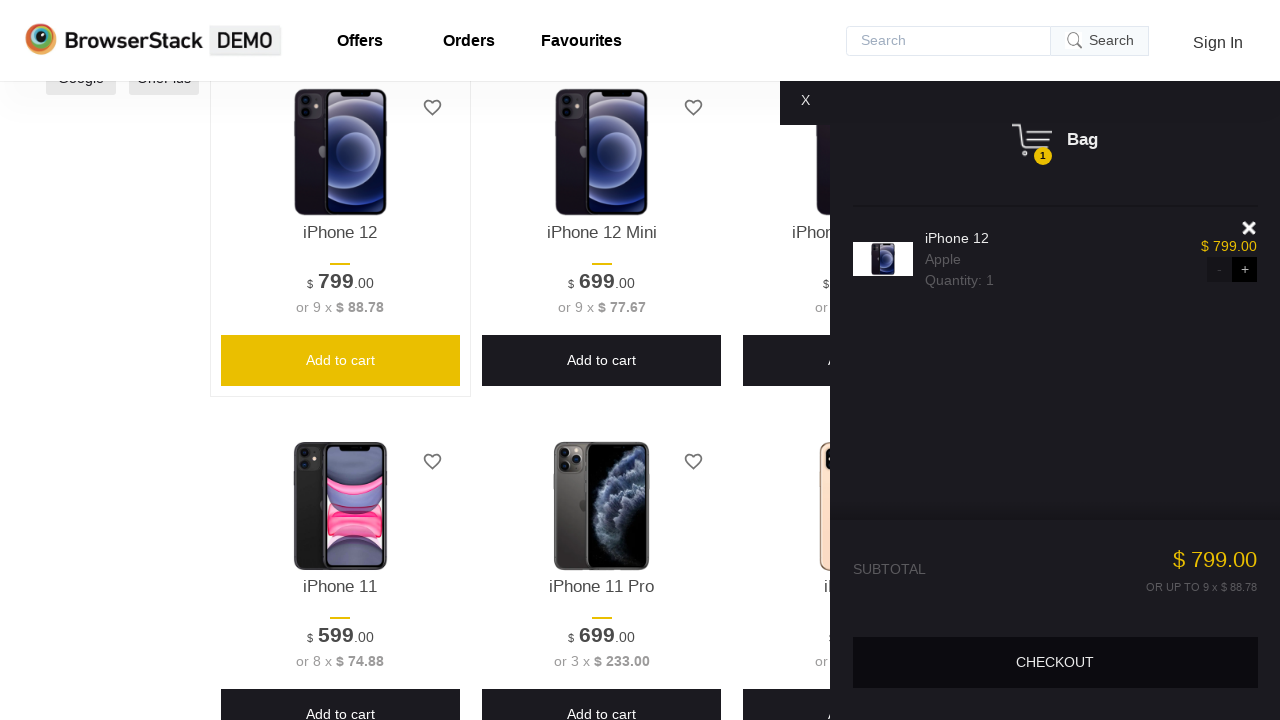

Verified that the cart contains the correct product 'iPhone 12'
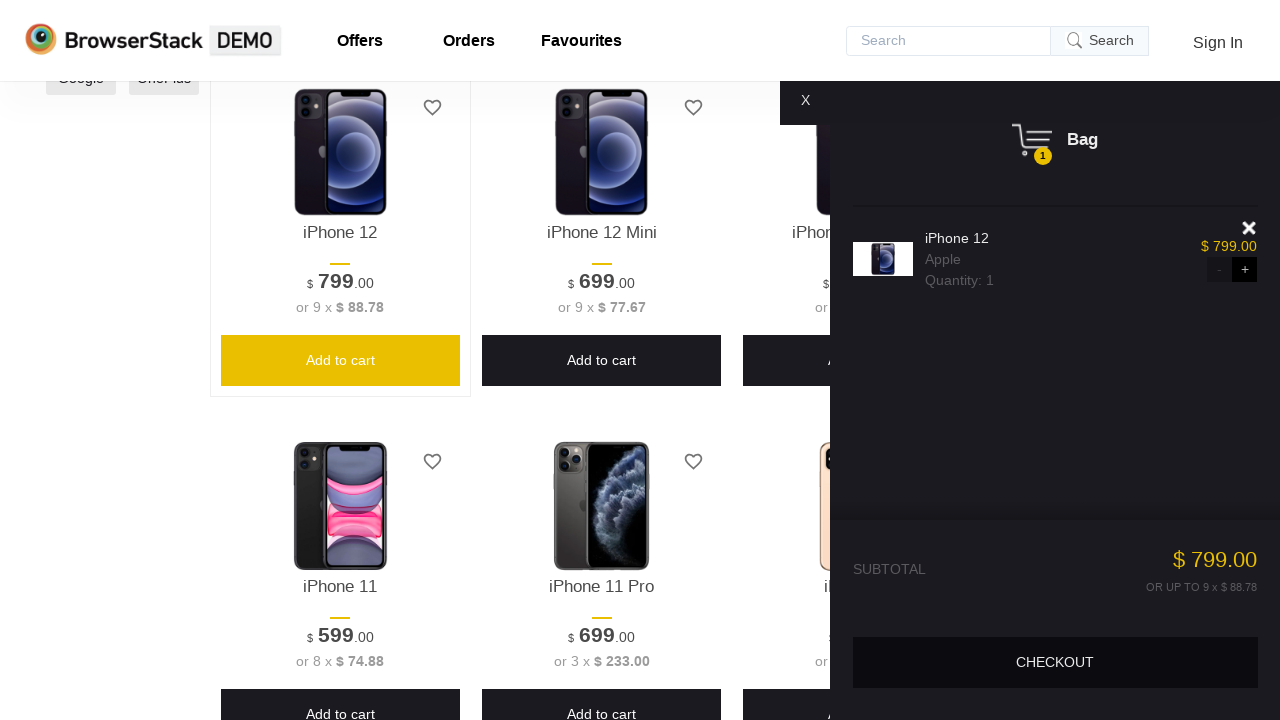

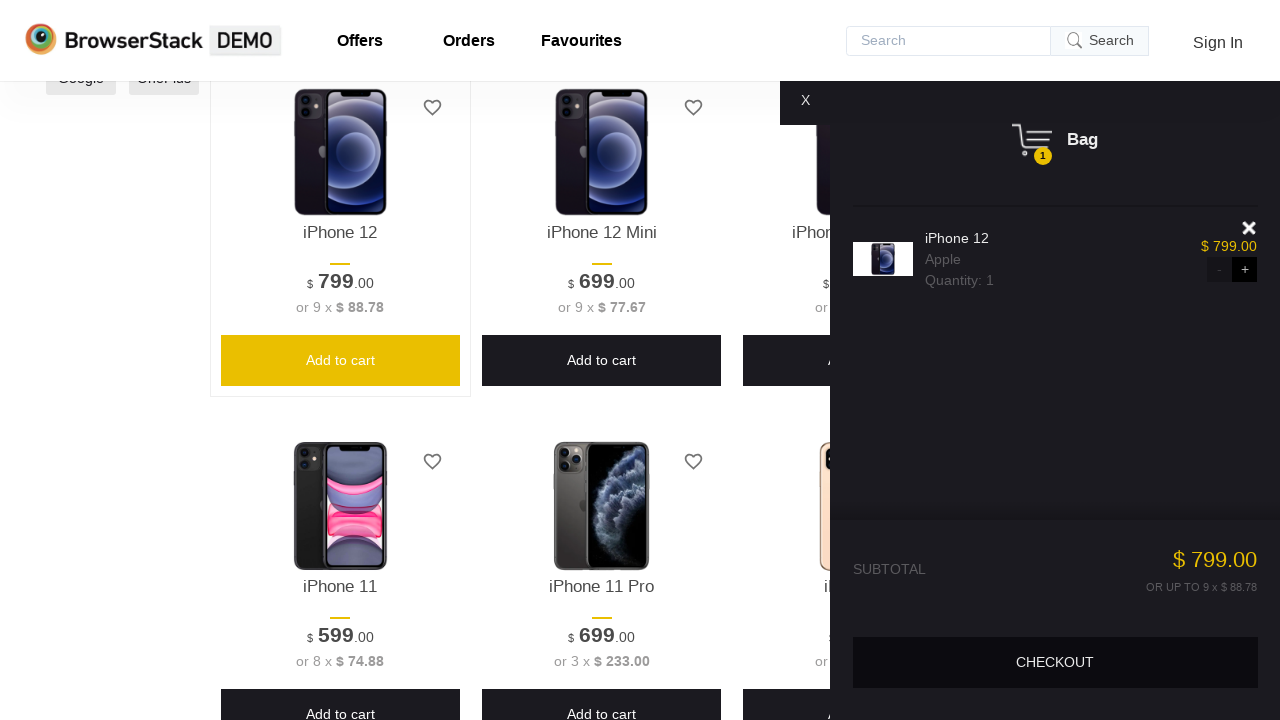